Navigates to the Calley auto dialer app page and waits for it to load completely, verifying the page is accessible.

Starting URL: https://www.getcalley.com/best-auto-dialer-app/

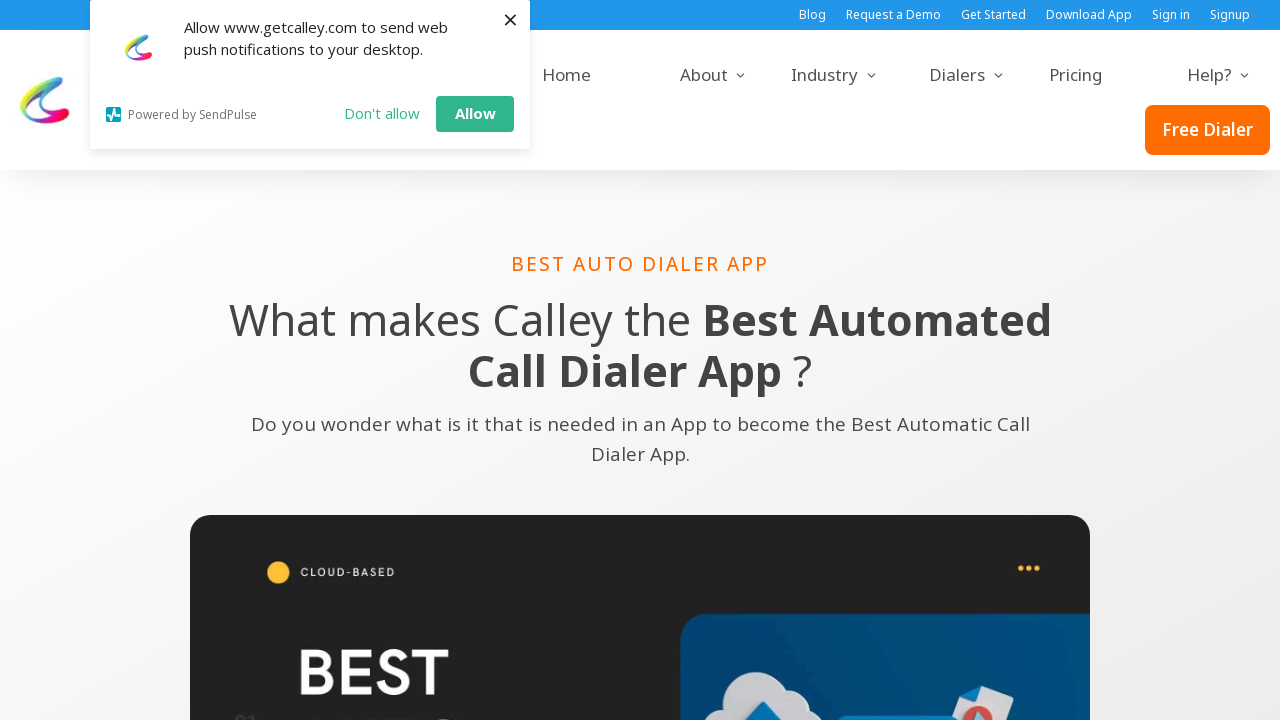

Navigated to Calley auto dialer app page
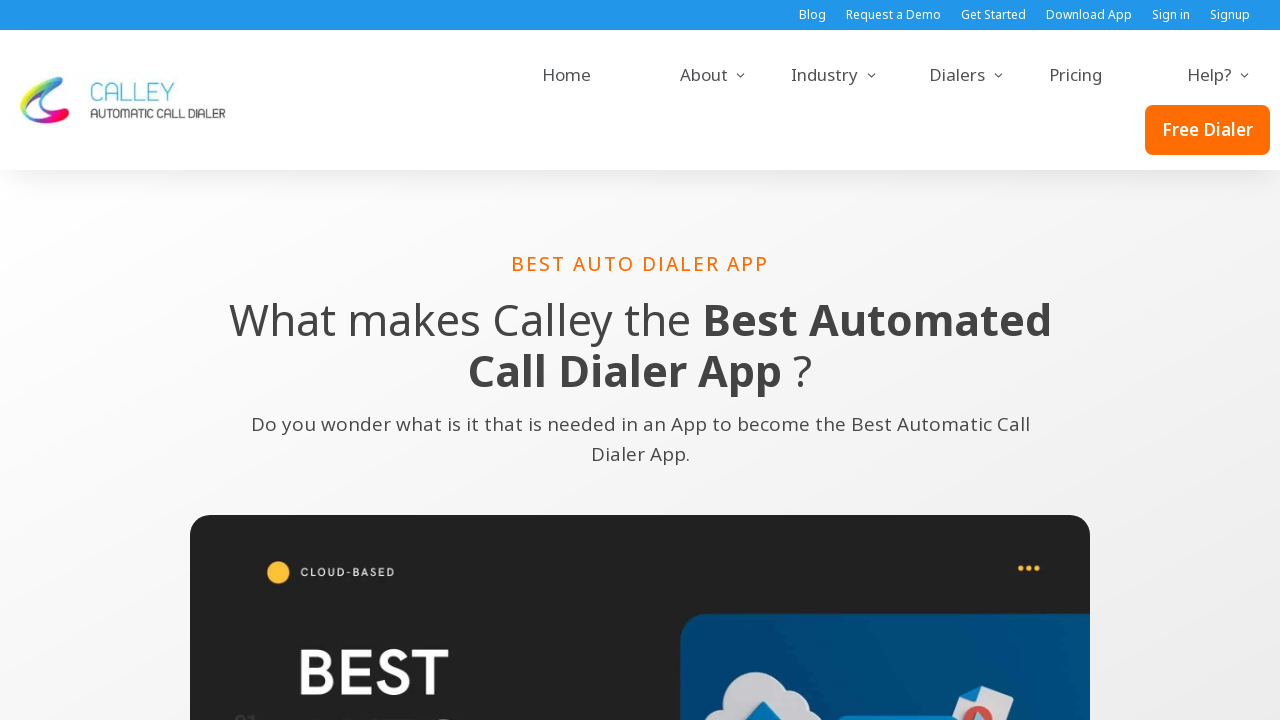

Page loaded completely with networkidle state
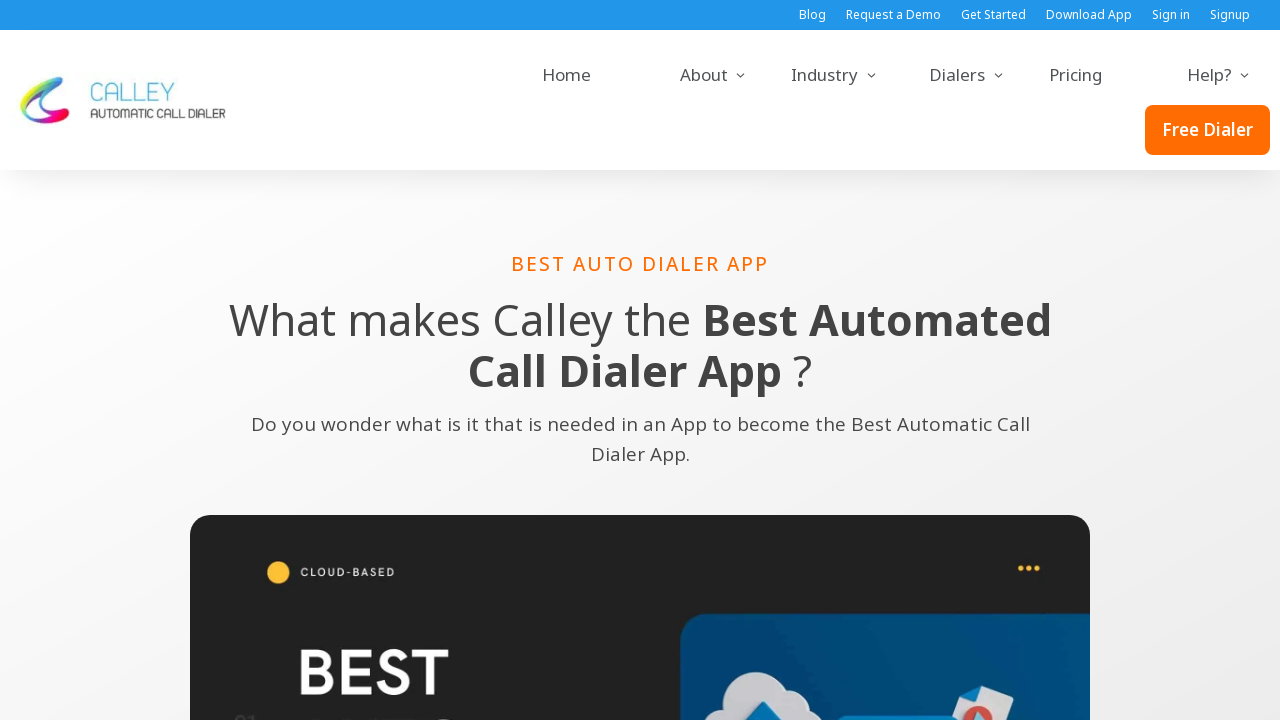

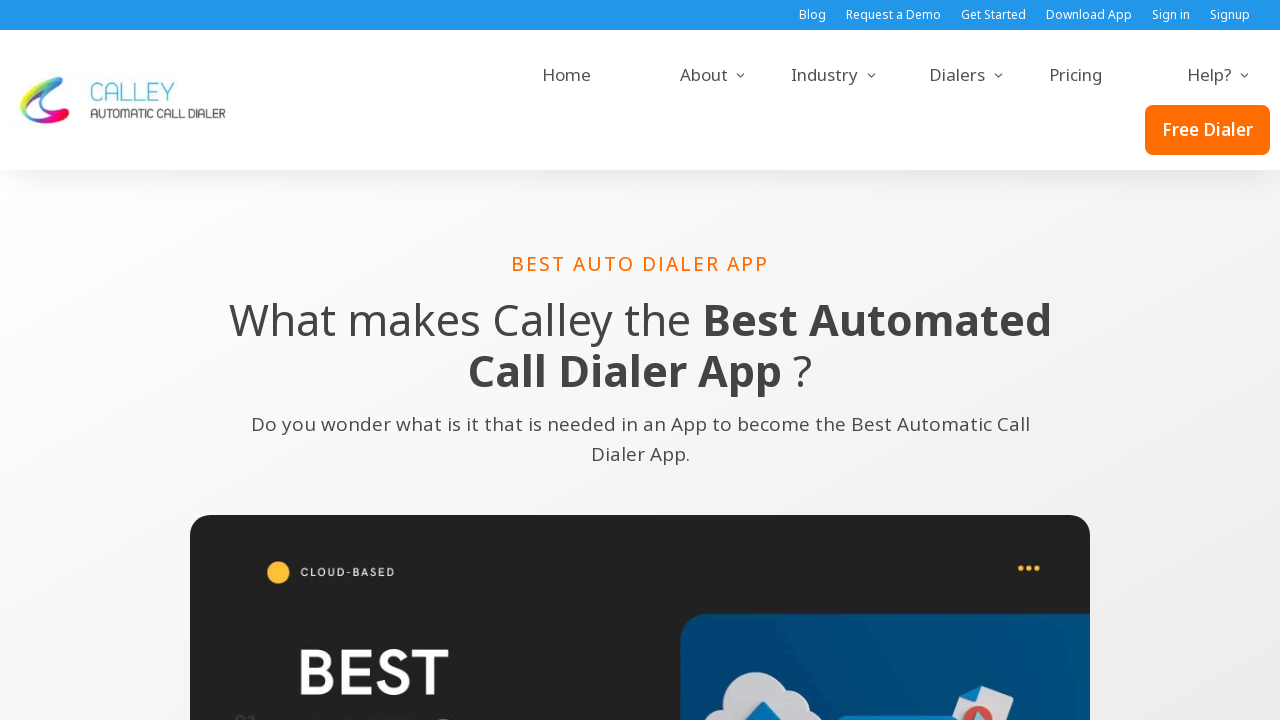